Tests drag and drop functionality by dragging a source element and dropping it onto a target element on the jQuery UI droppable demo page

Starting URL: https://jqueryui.com/resources/demos/droppable/default.html

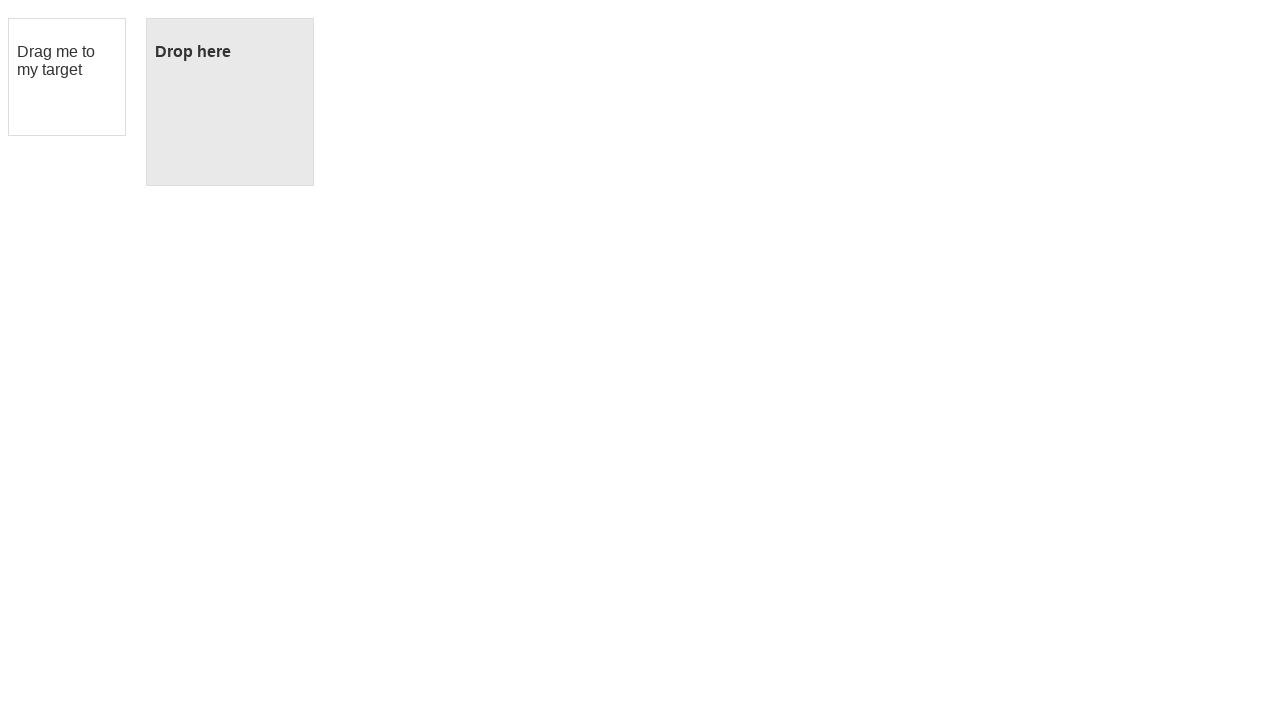

Located the draggable source element
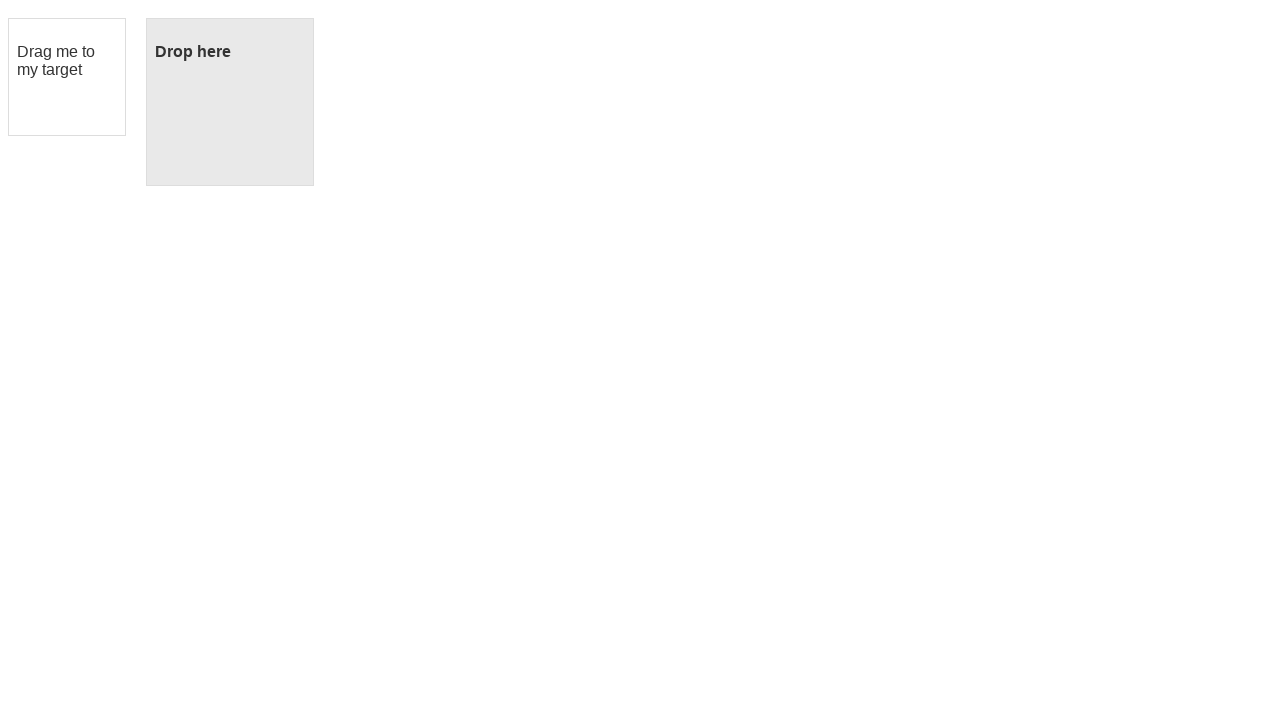

Located the droppable target element
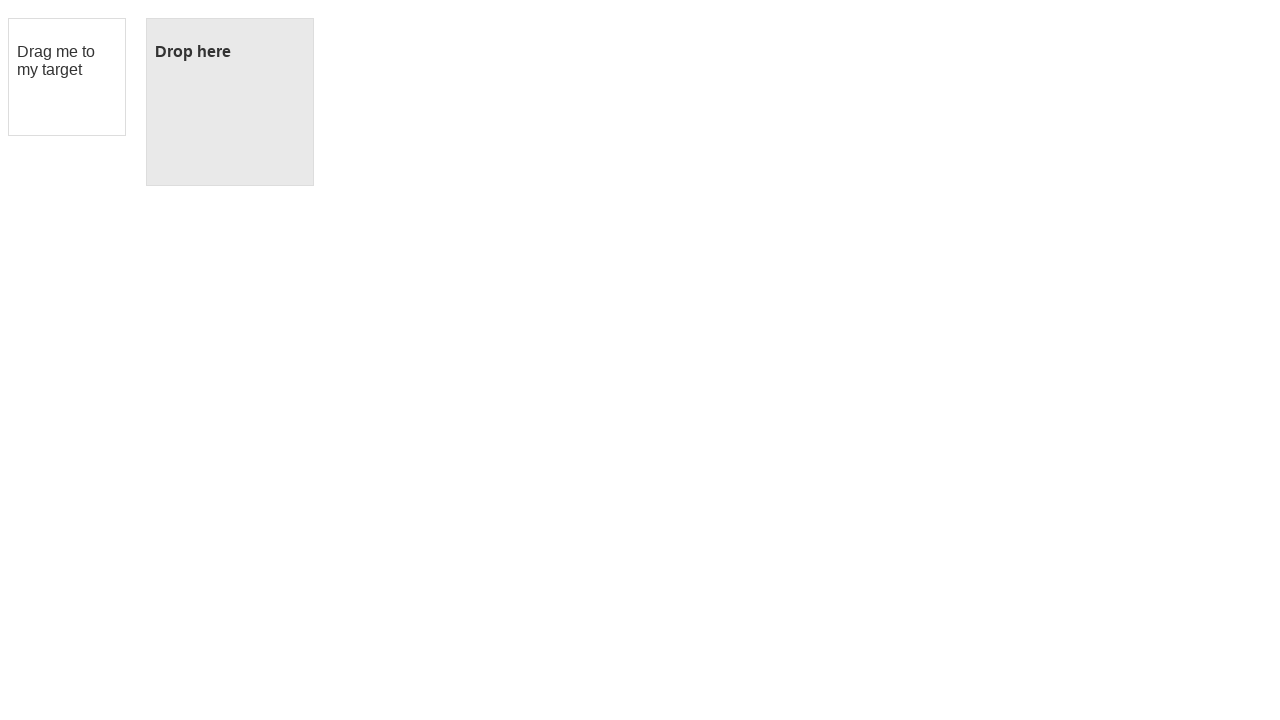

Dragged source element onto target element at (230, 102)
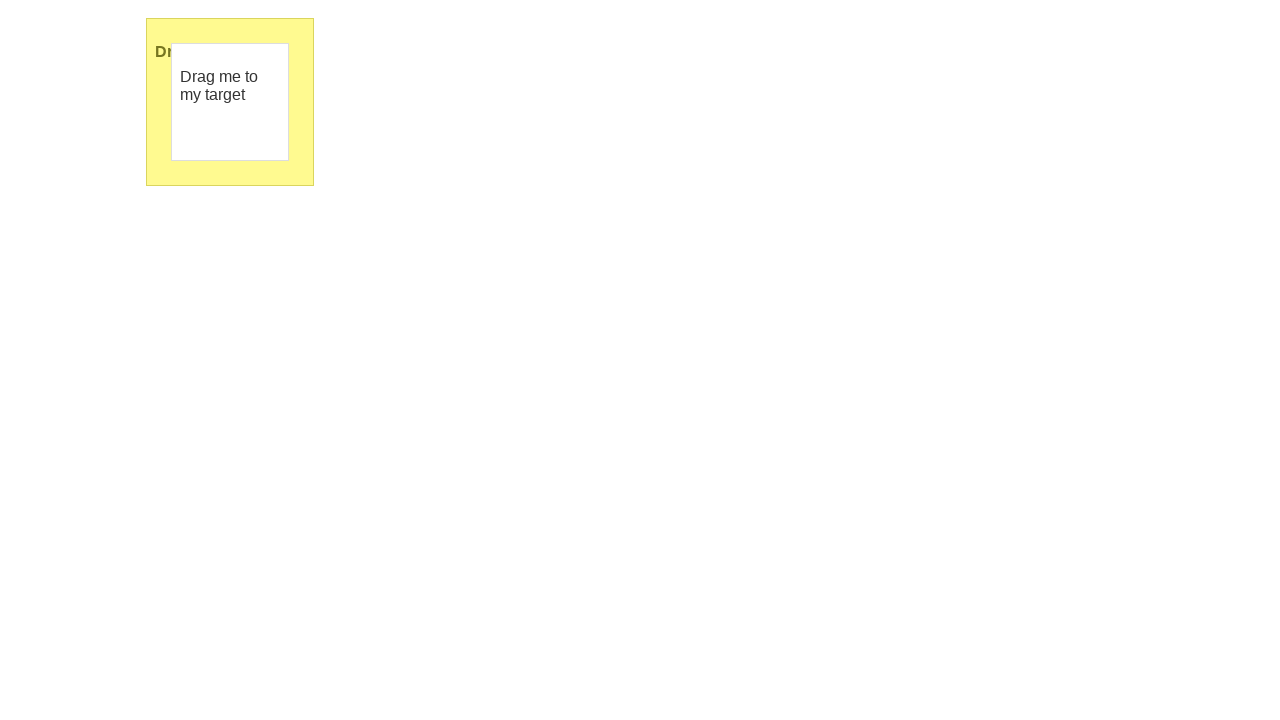

Verified drop was successful - target element now displays 'Dropped!'
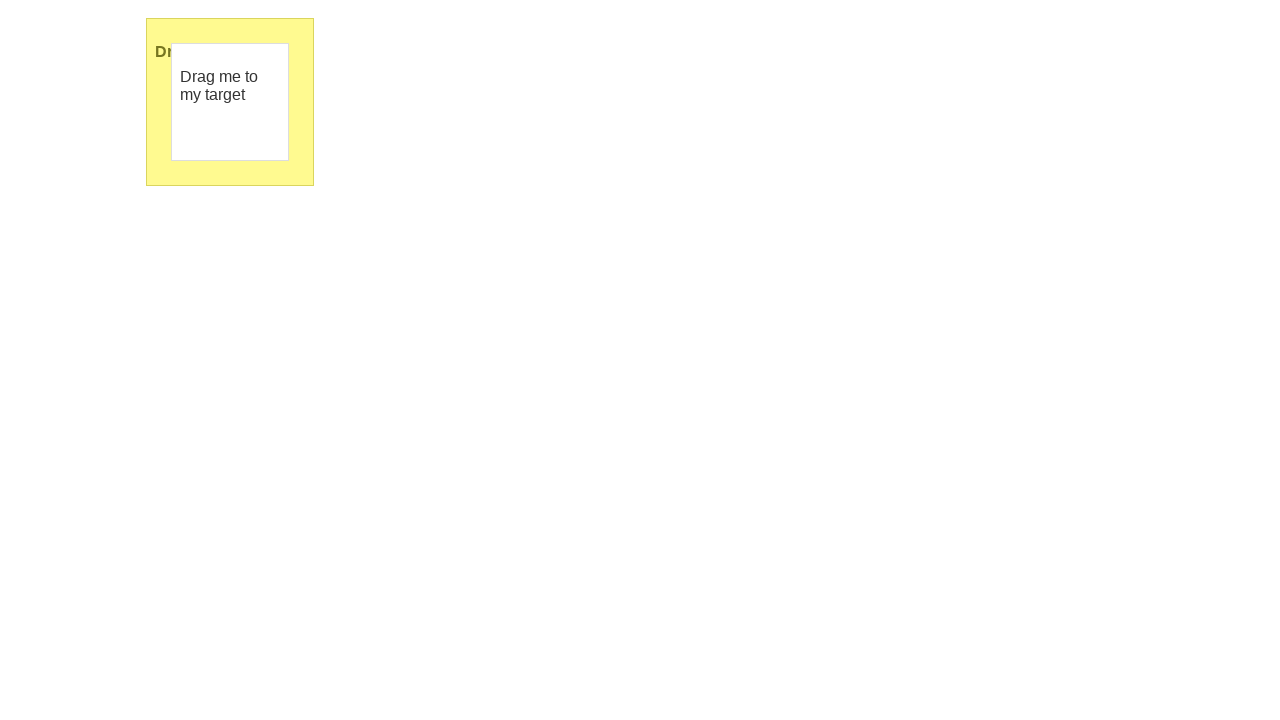

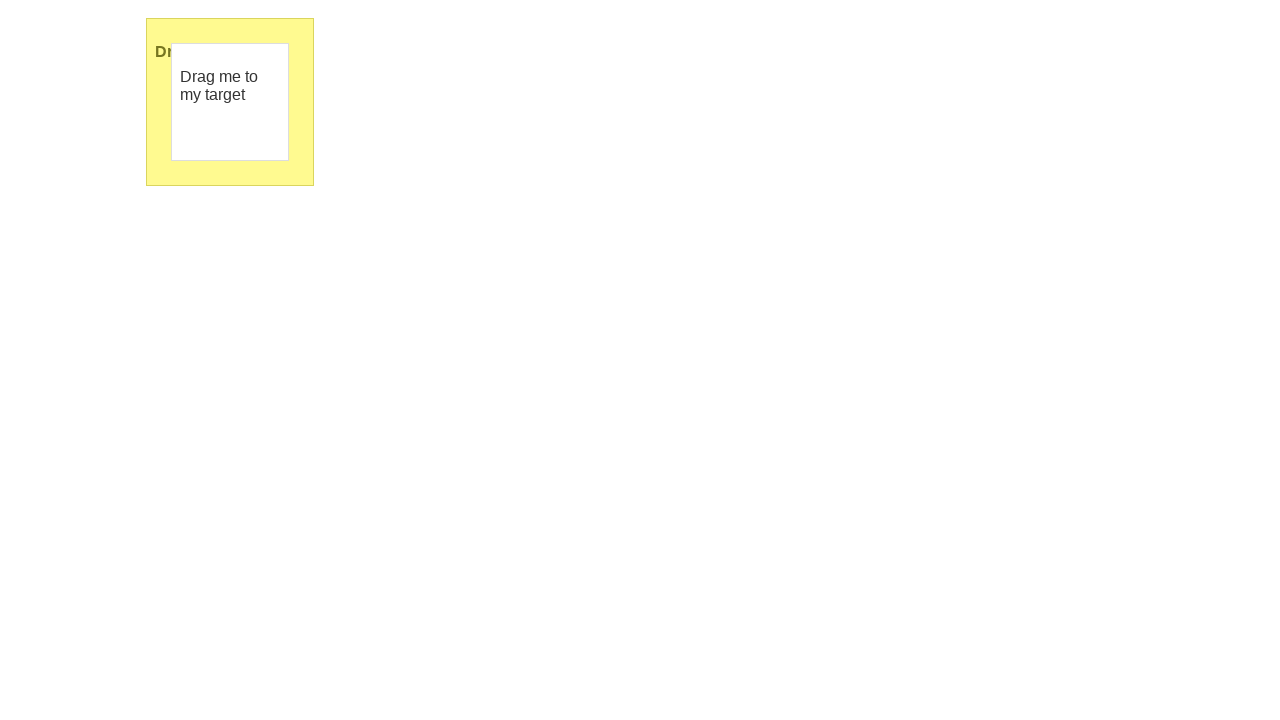